Tests a complete e-commerce purchase flow on Sauce Demo site including login with demo credentials, adding a product to cart, and completing checkout

Starting URL: https://www.saucedemo.com/

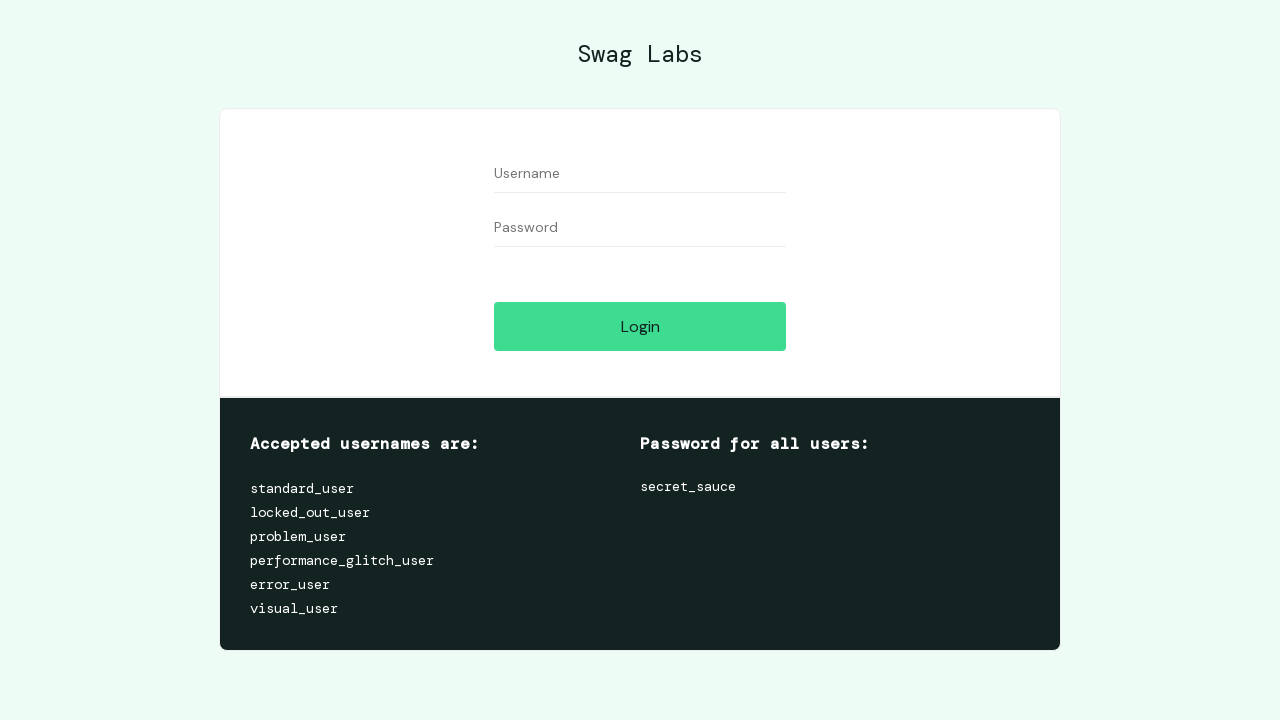

Sauce Demo site loaded and Swag Labs header verified
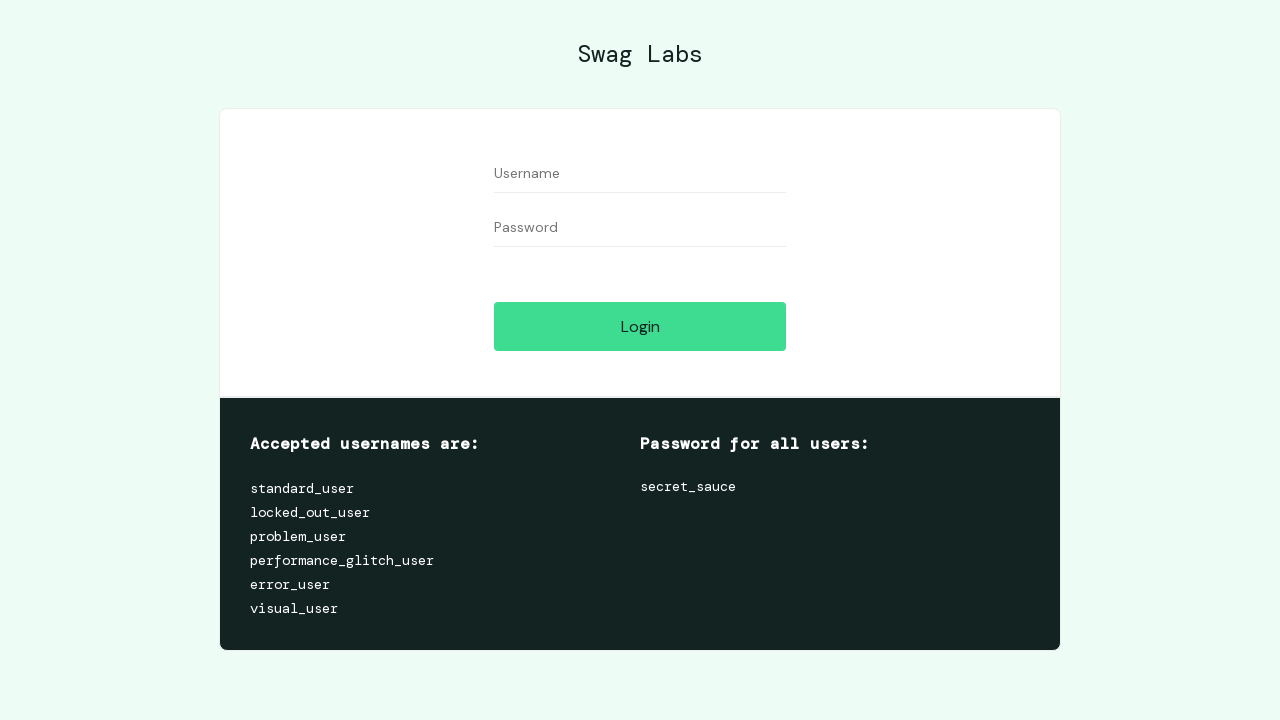

Filled username field with 'standard_user' on #user-name
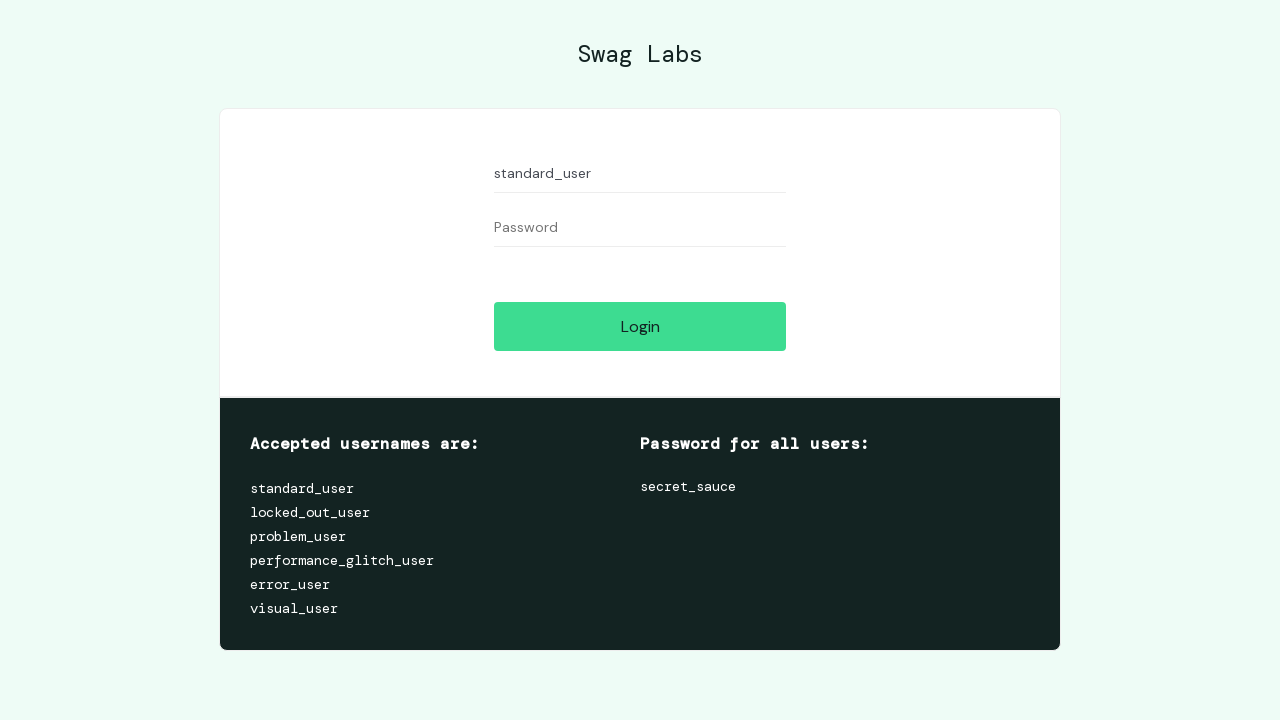

Filled password field with 'secret_sauce' on #password
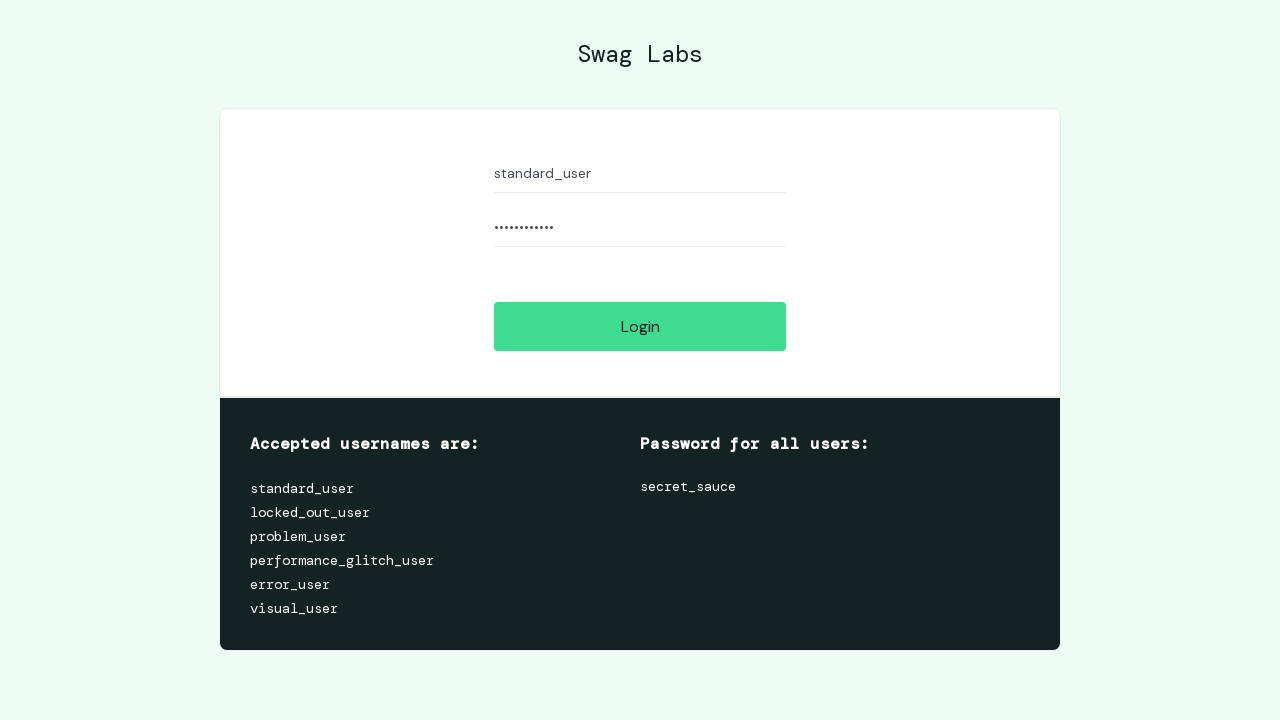

Clicked login button at (640, 326) on #login-button
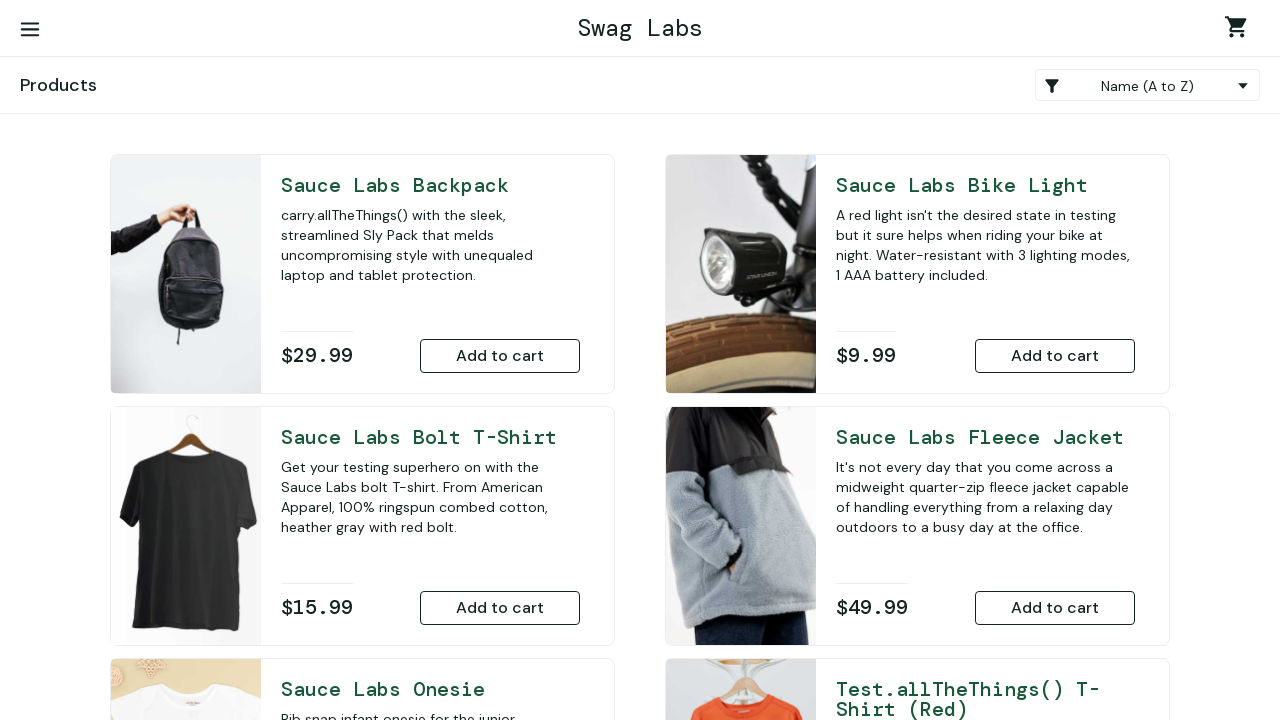

Products page loaded successfully
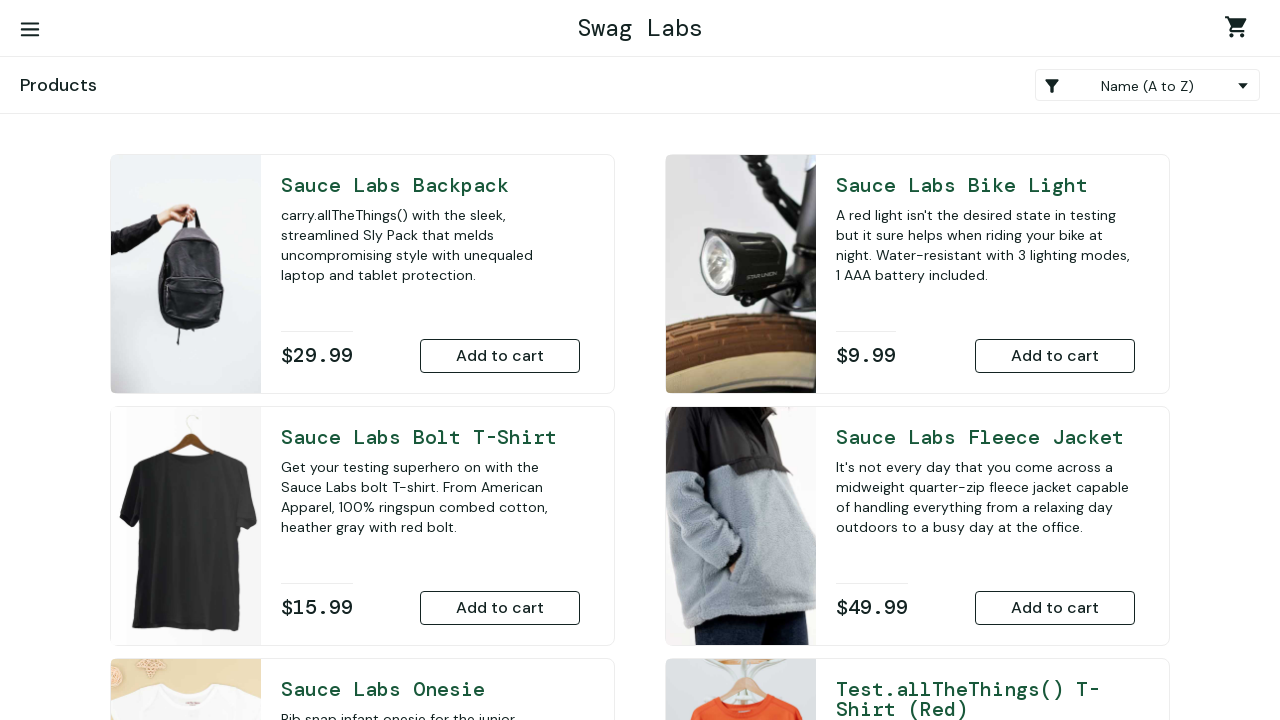

Clicked on Sauce Labs Bolt T-Shirt product at (430, 437) on text=Sauce Labs Bolt T-Shirt
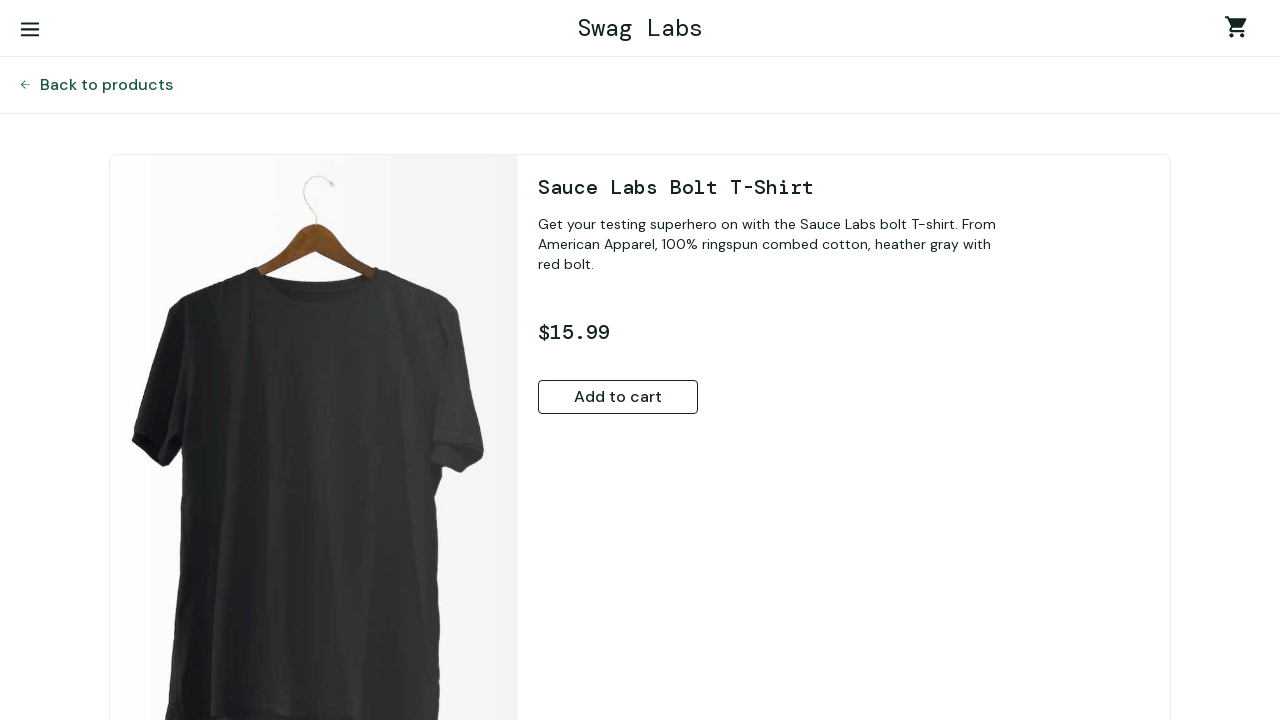

Product detail page for Sauce Labs Bolt T-Shirt loaded
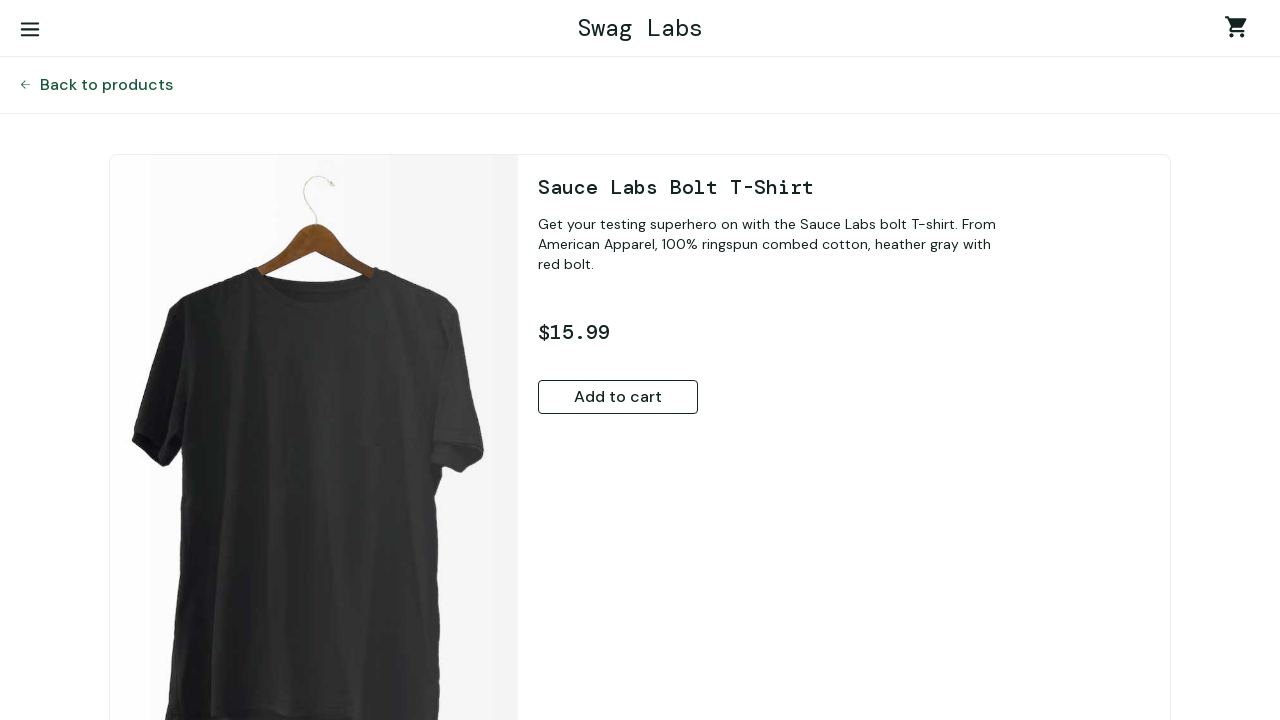

Clicked 'Add to cart' button at (618, 397) on #add-to-cart
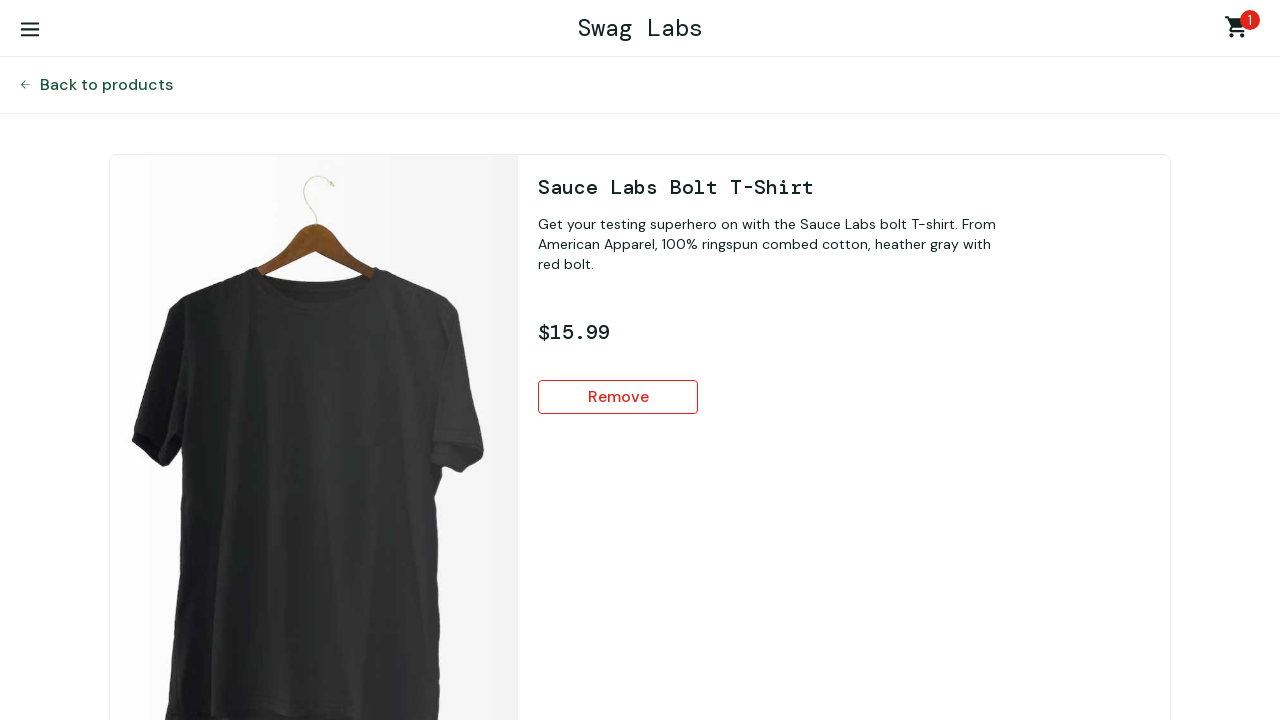

Clicked shopping cart link to view cart at (1240, 30) on .shopping_cart_link
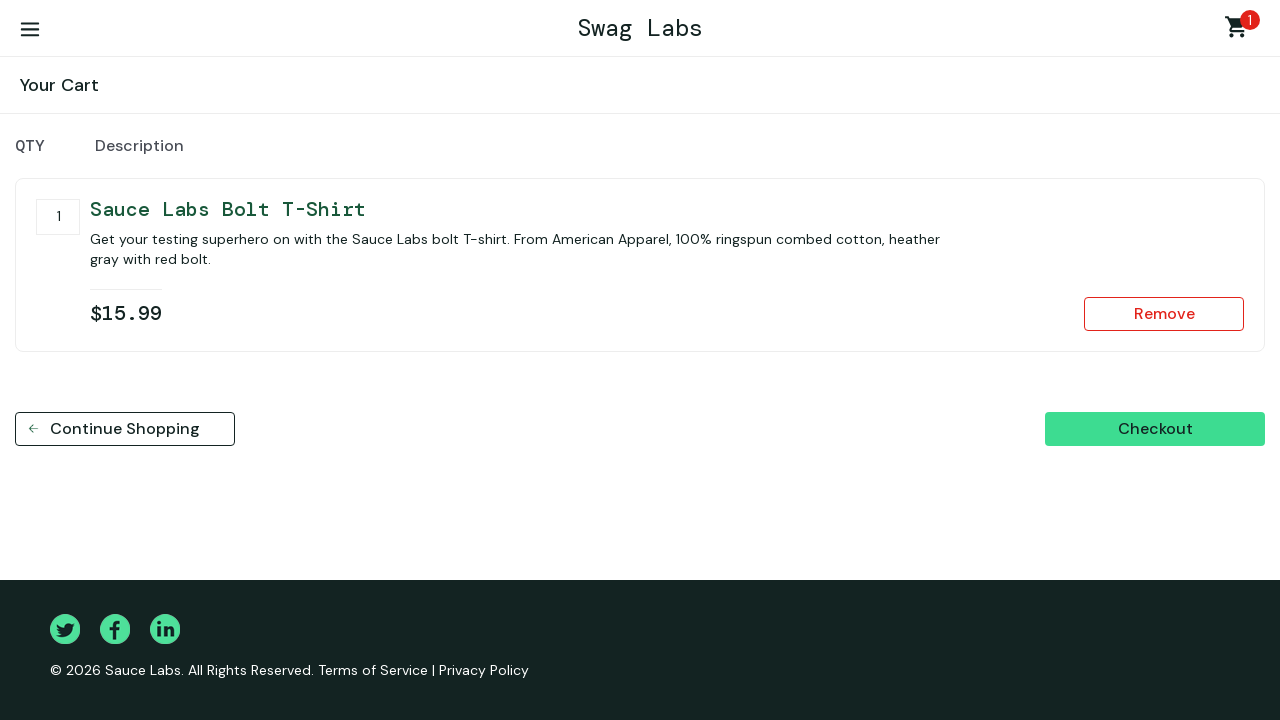

Cart page loaded with product visible
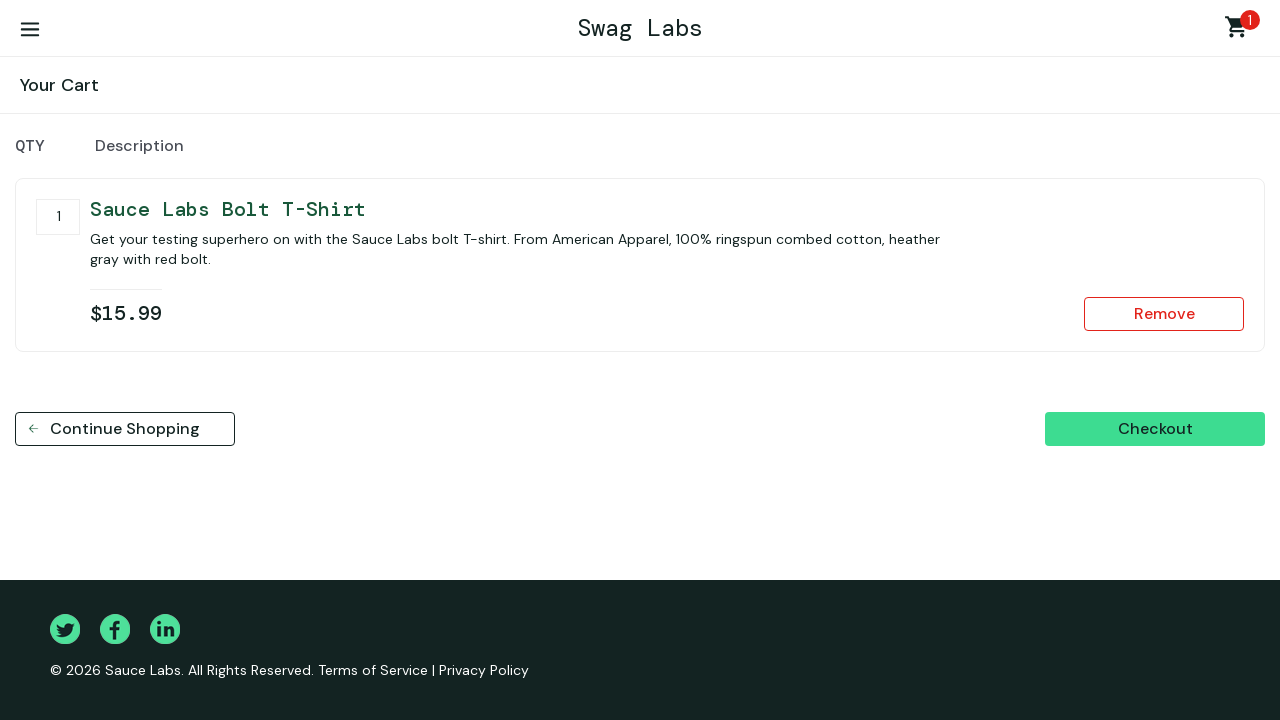

Clicked checkout button to begin checkout process at (1155, 429) on #checkout
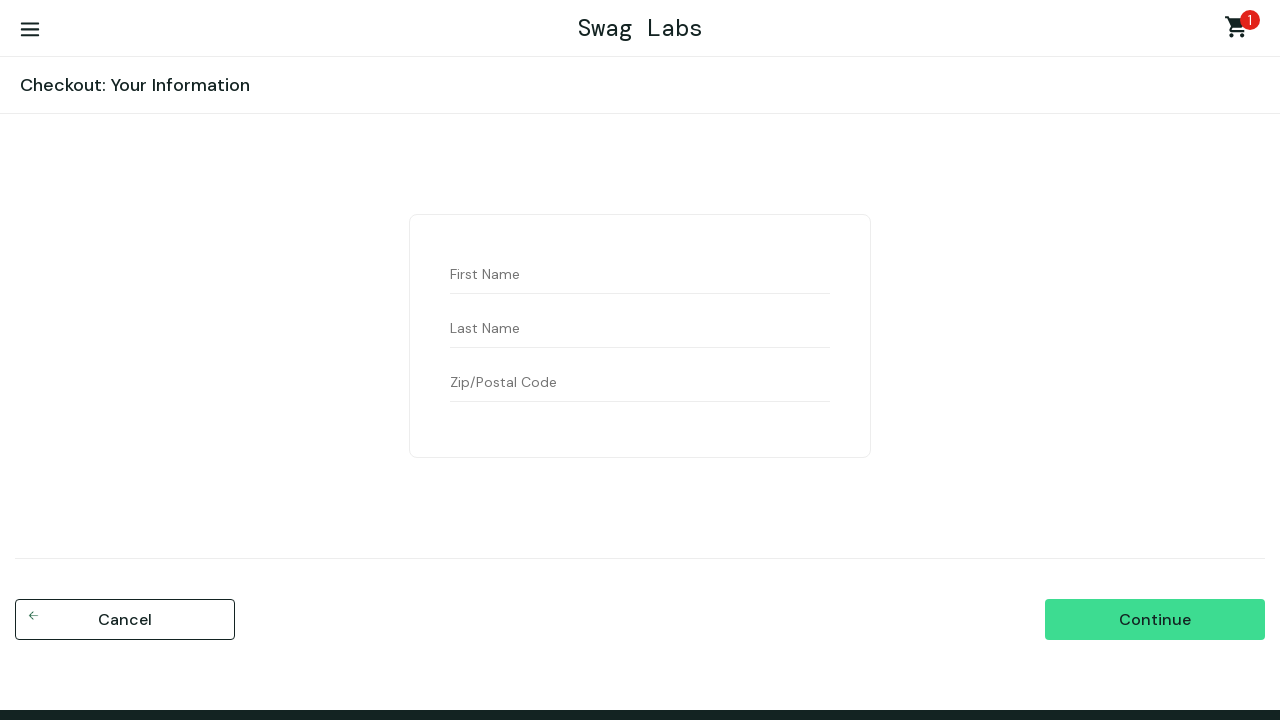

Filled first name field with 'mitchel' on #first-name
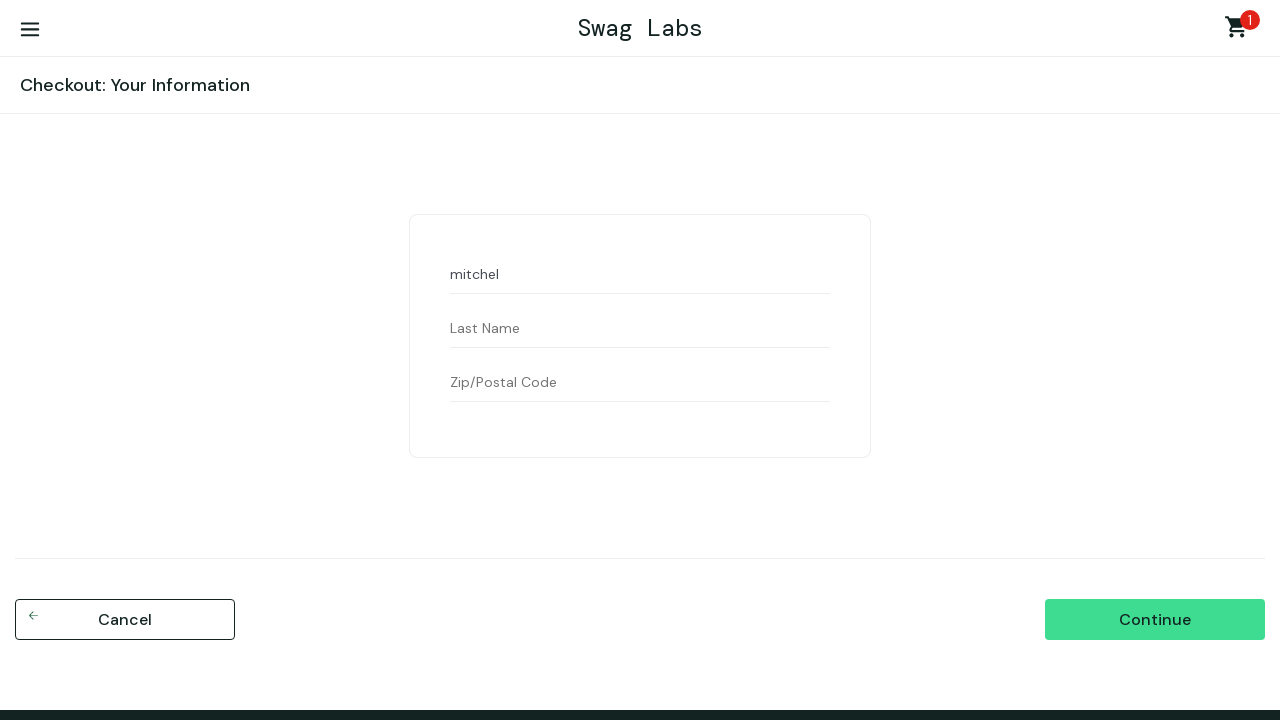

Filled last name field with 'johnson' on #last-name
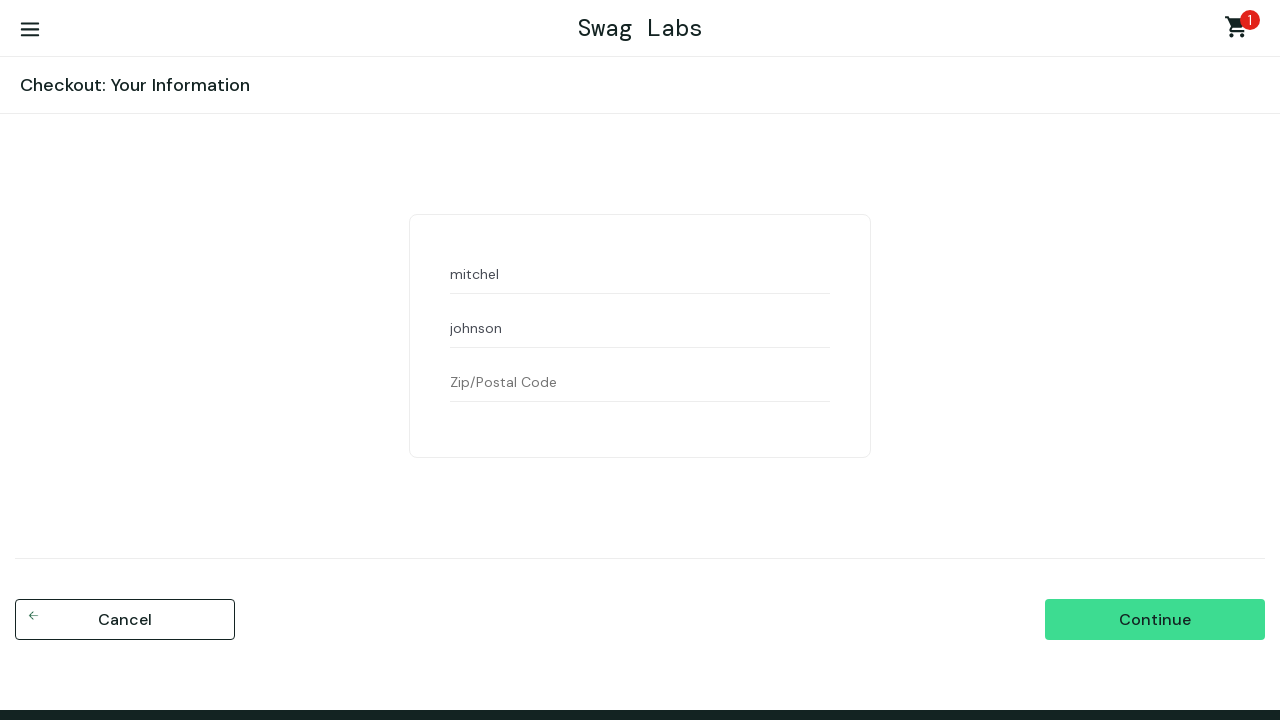

Filled postal code field with '20134' on #postal-code
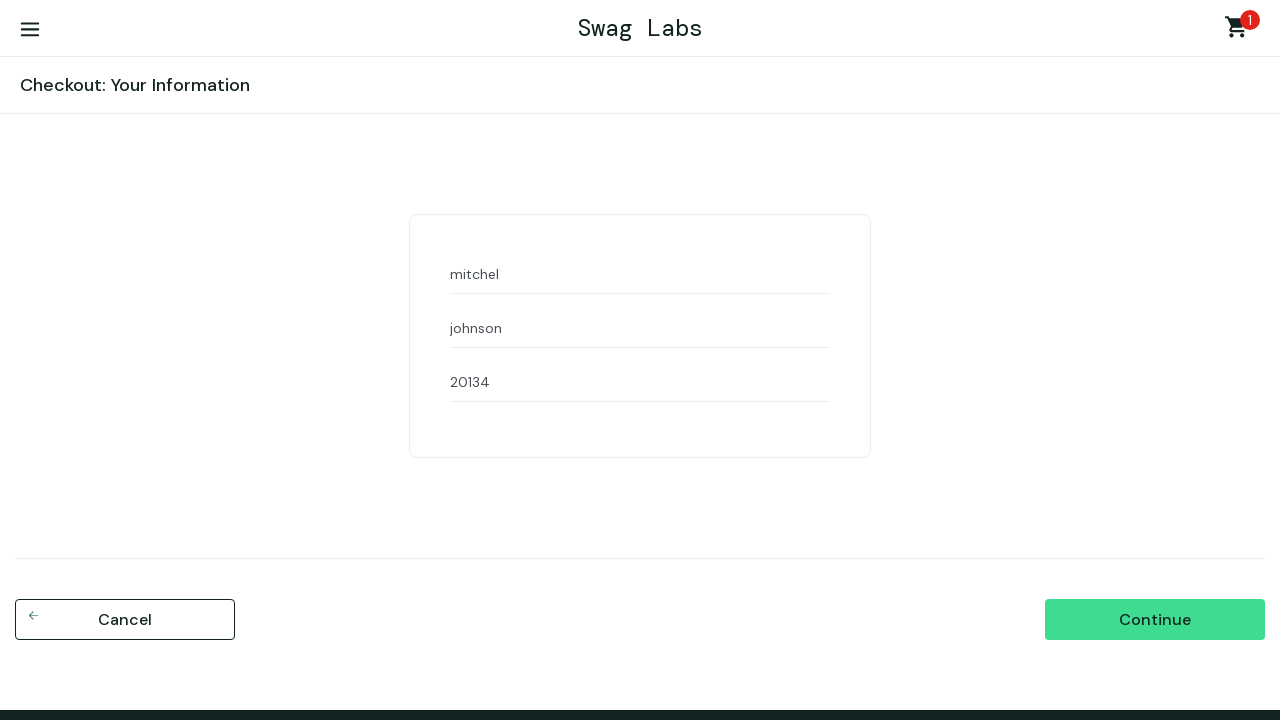

Clicked continue button to proceed to order overview at (1155, 620) on #continue
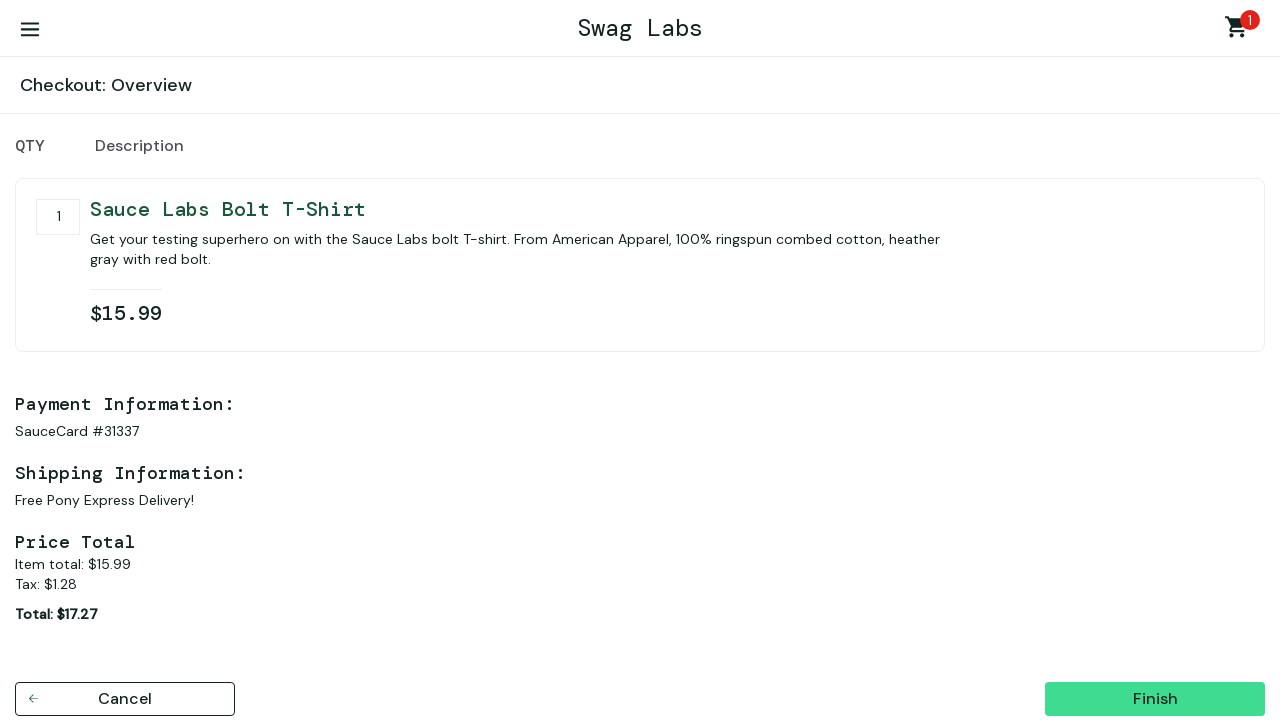

Order overview page loaded with checkout summary
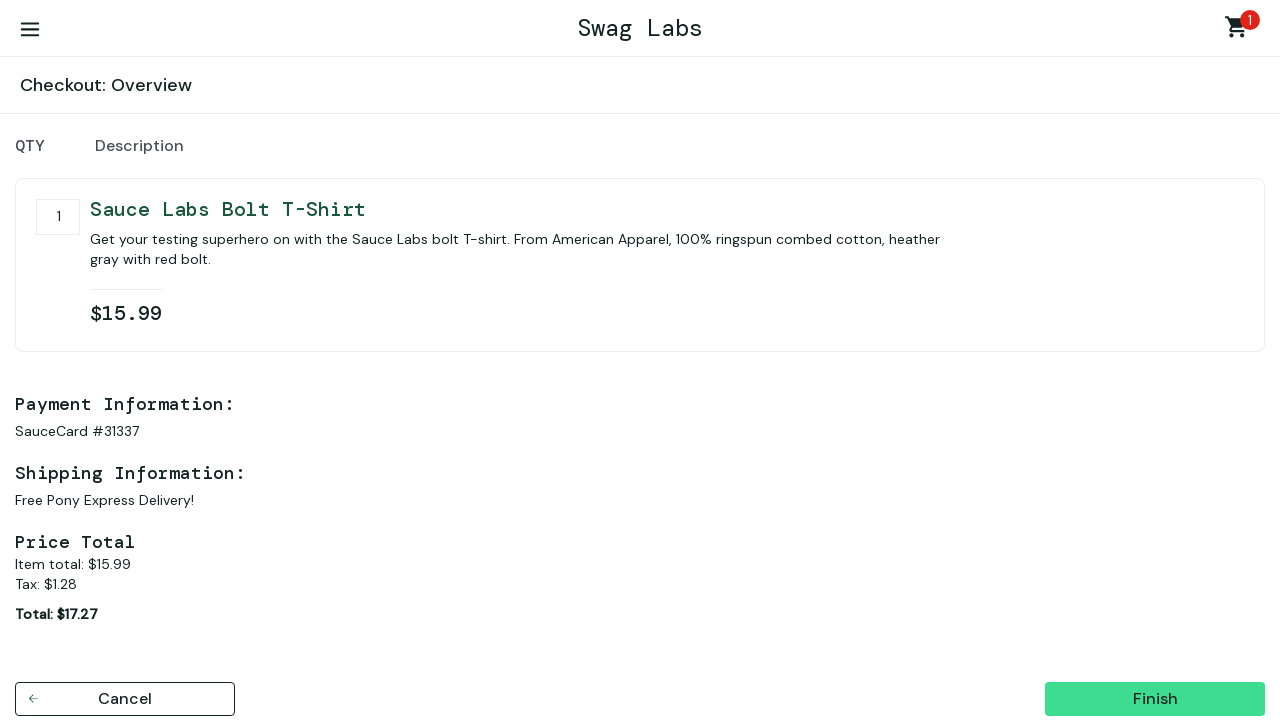

Clicked finish button to complete the purchase at (1155, 699) on #finish
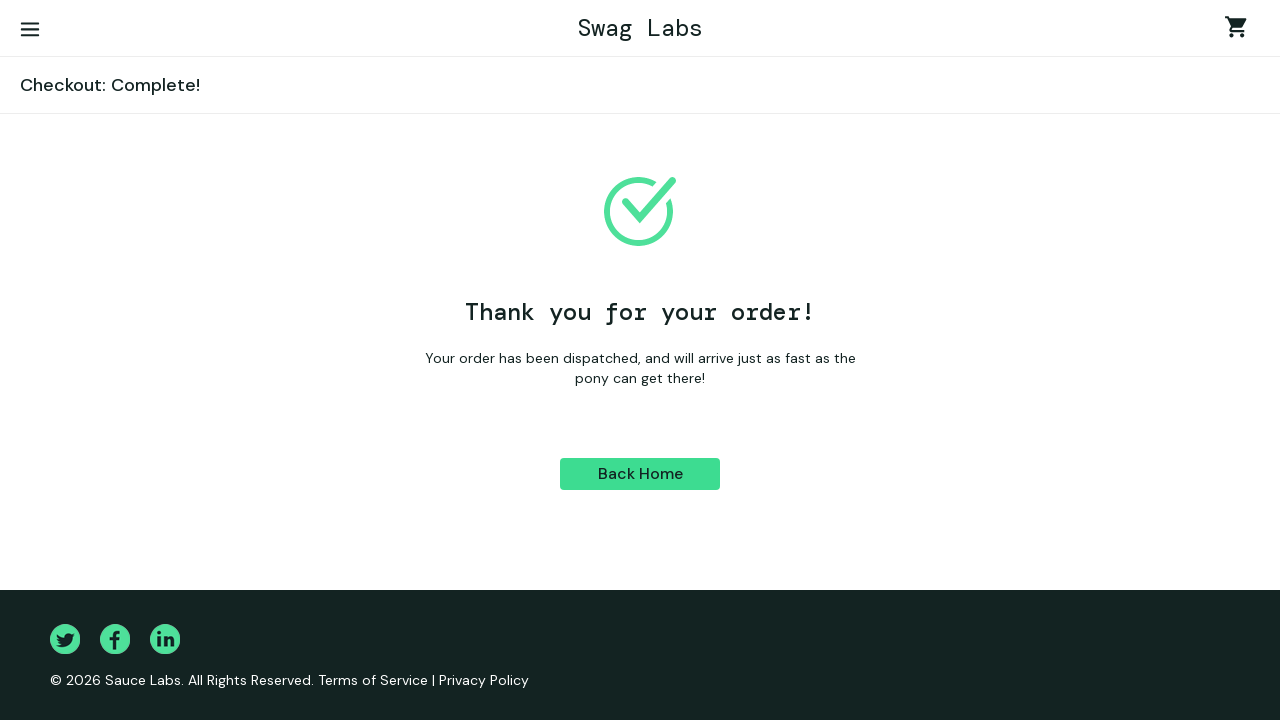

Order completed successfully with confirmation message displayed
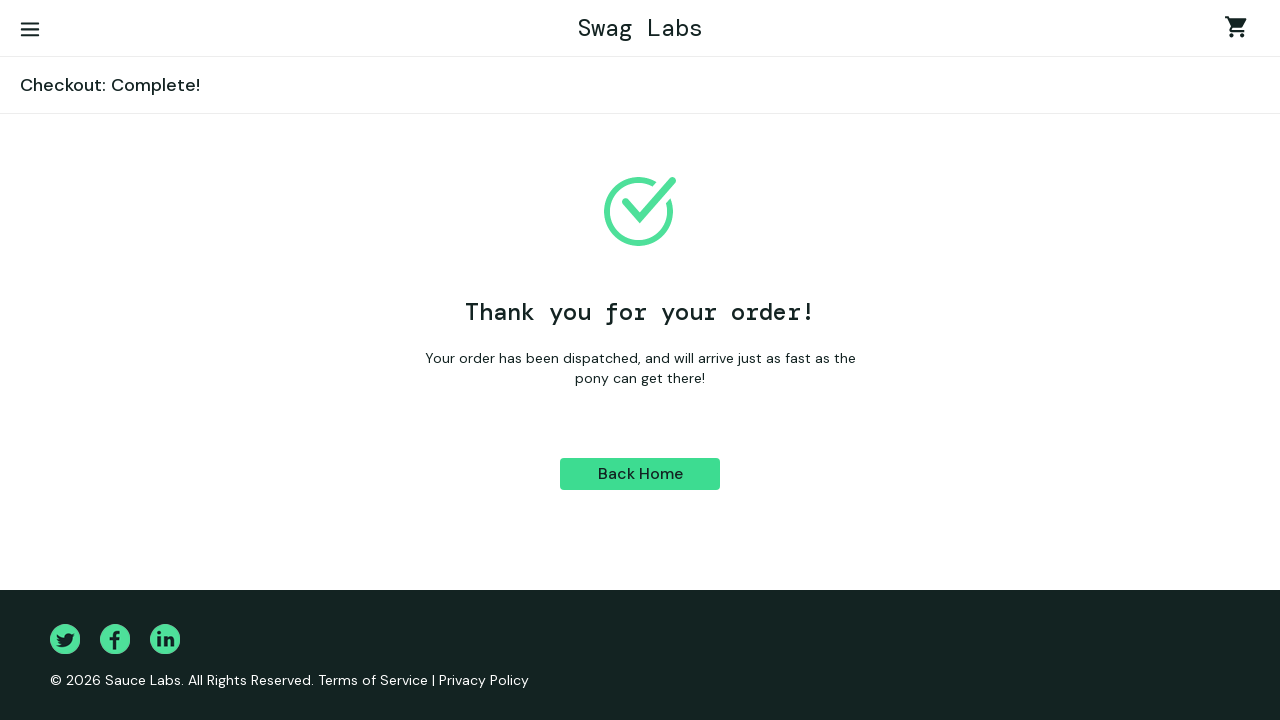

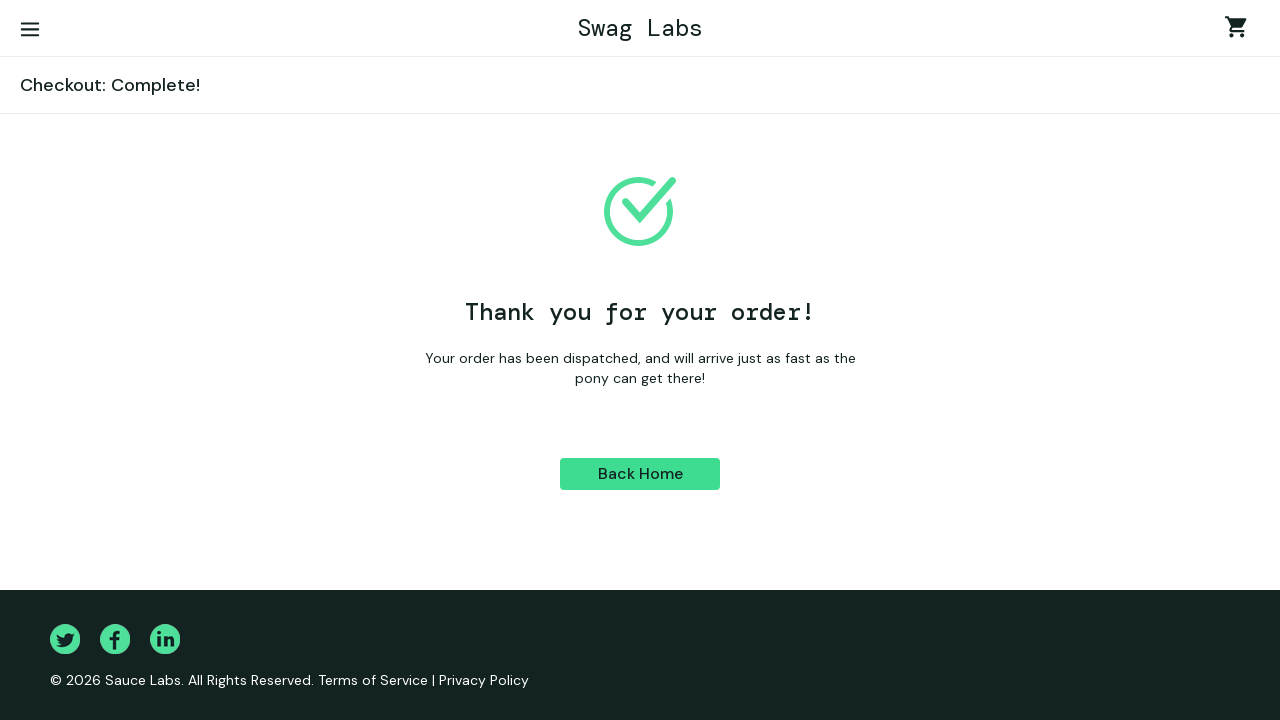